Tests filling a name input field on a practice form page by entering text into the name field

Starting URL: https://rahulshettyacademy.com/angularpractice/

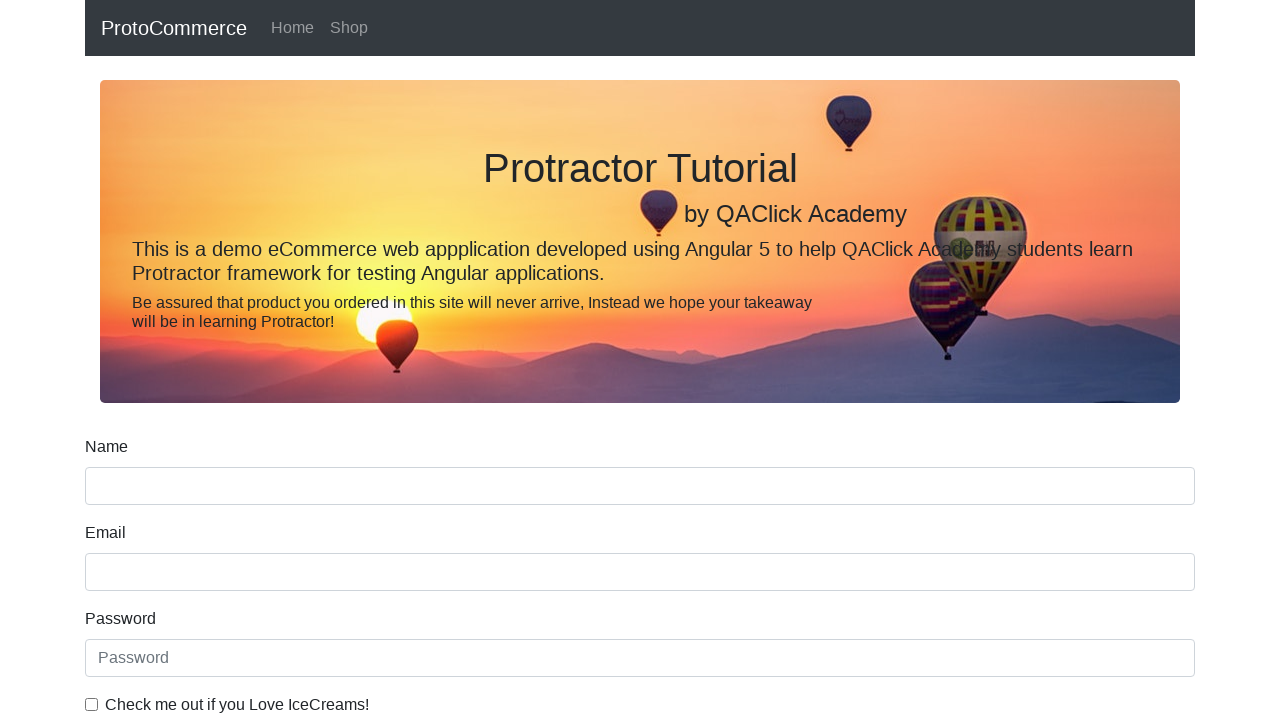

Filled name input field with 'Hello' on input[name='name']
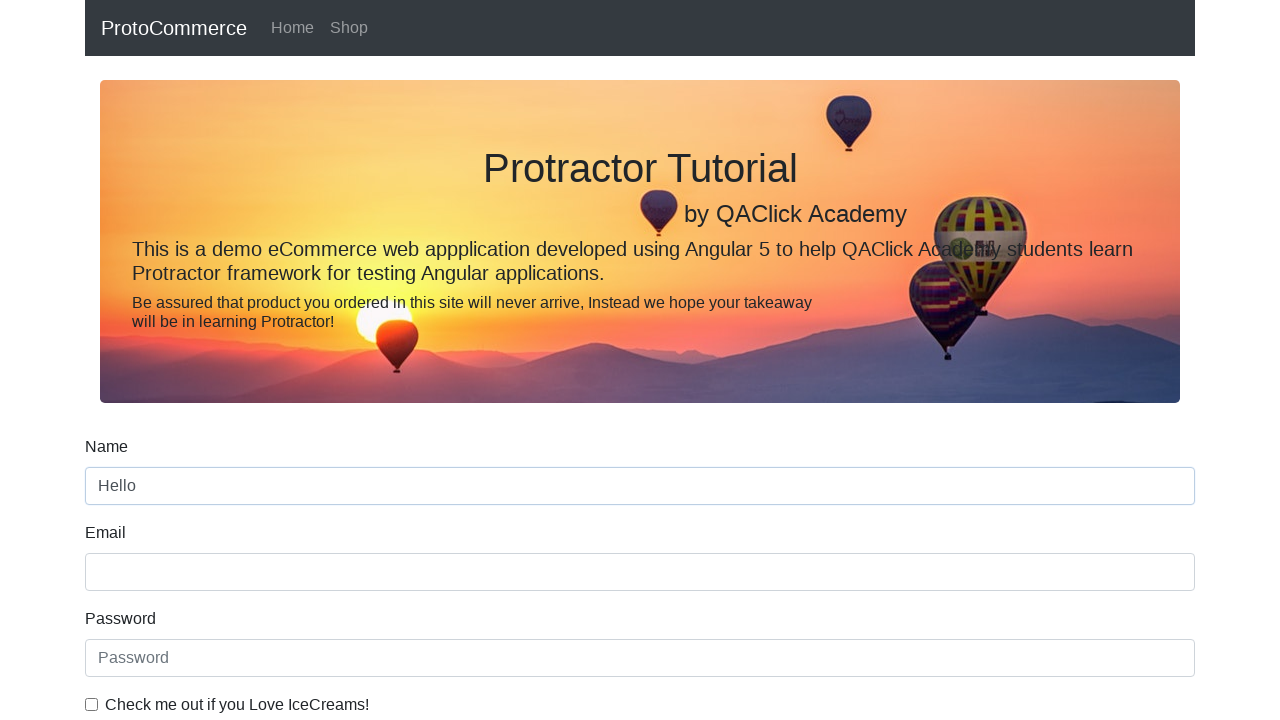

Waited 500ms to ensure name value was entered
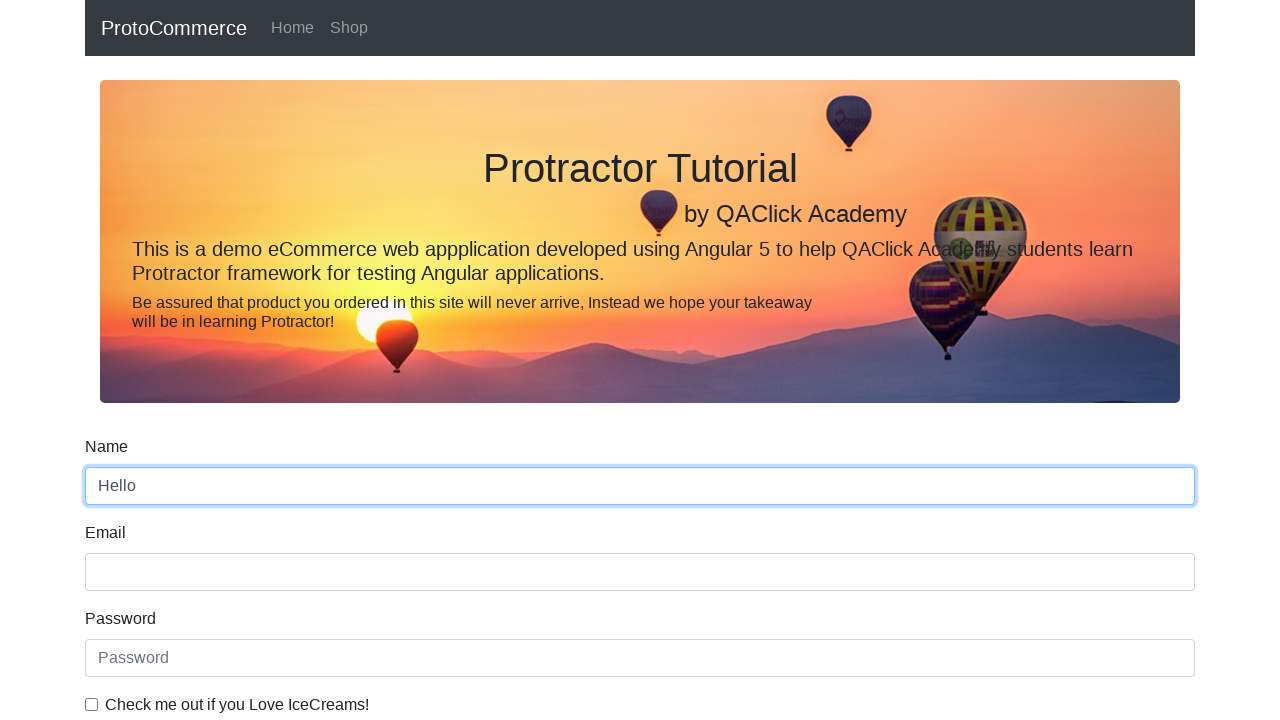

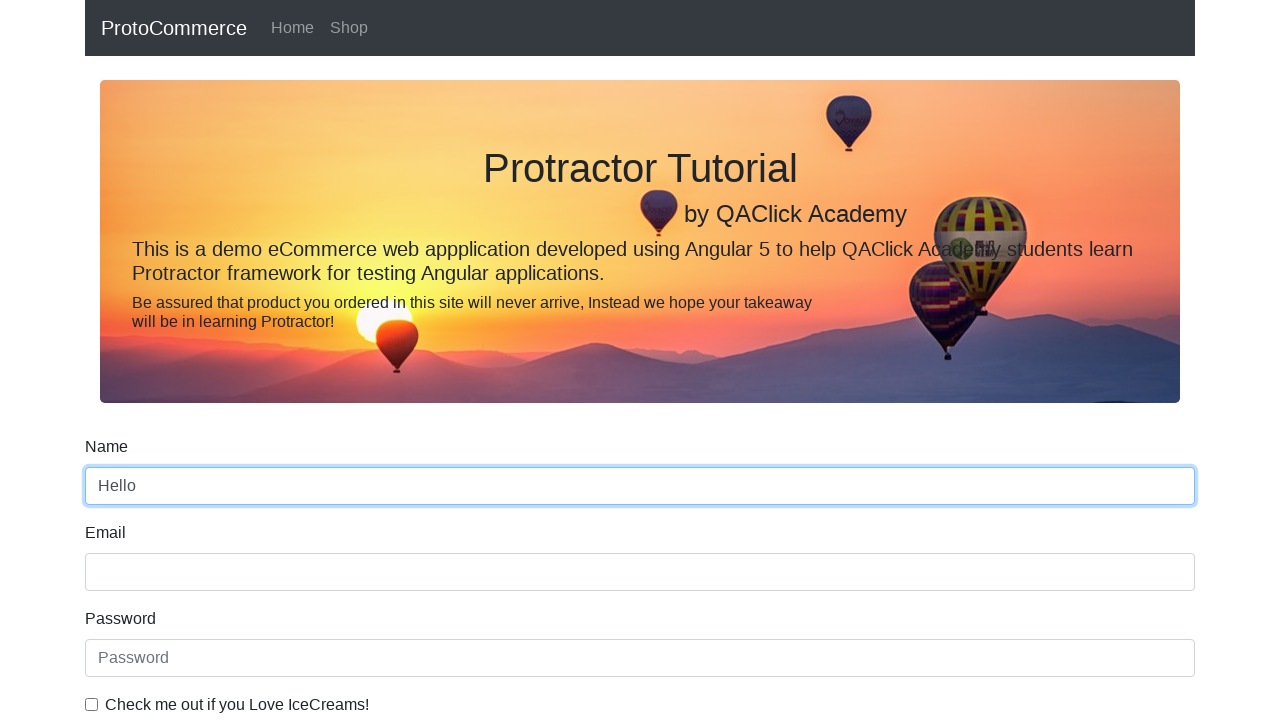